Tests a math challenge form by reading a value from the page, calculating a mathematical formula result, filling in the answer, checking a checkbox, selecting a radio button, and submitting the form

Starting URL: https://suninjuly.github.io/math.html

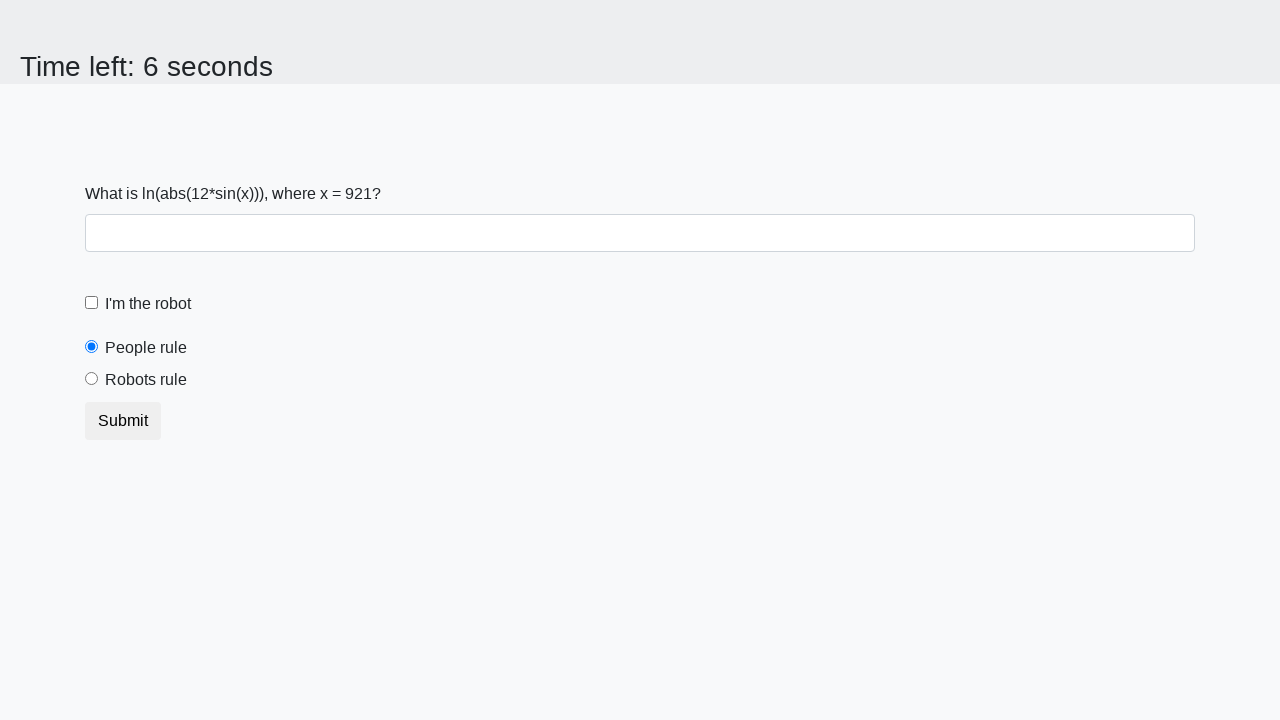

Located the X value element on the page
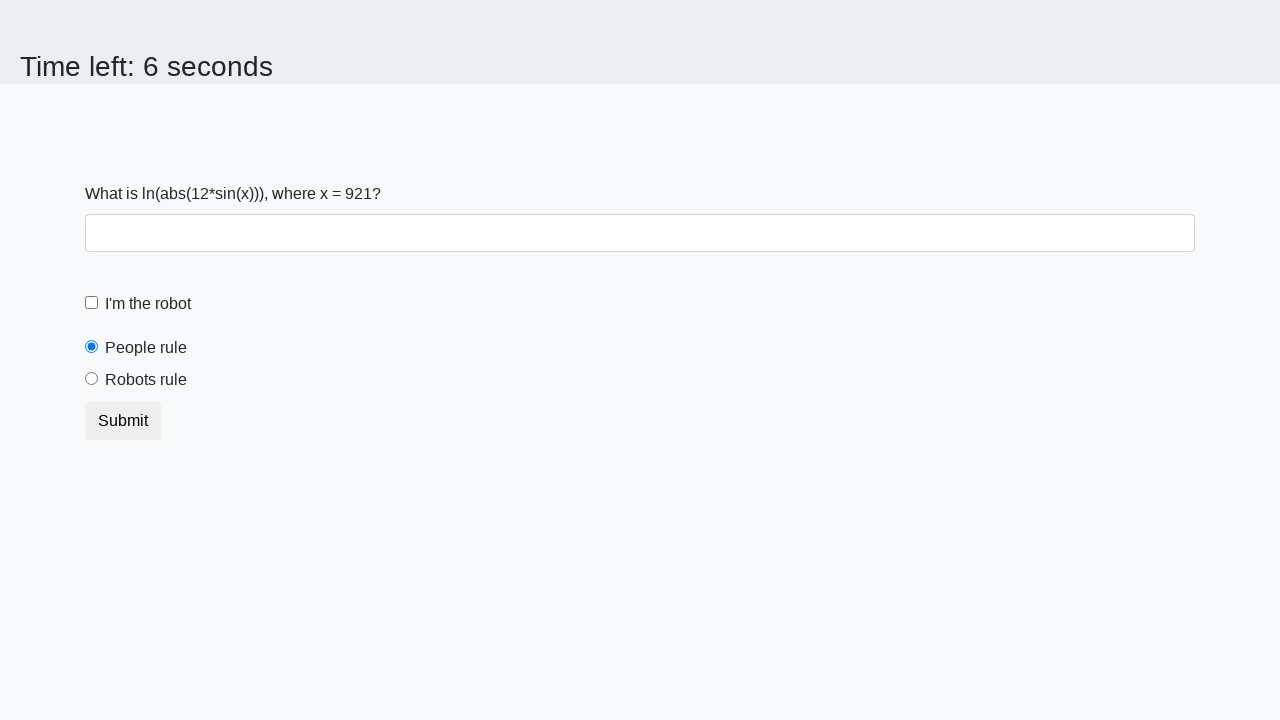

Retrieved X value from the page
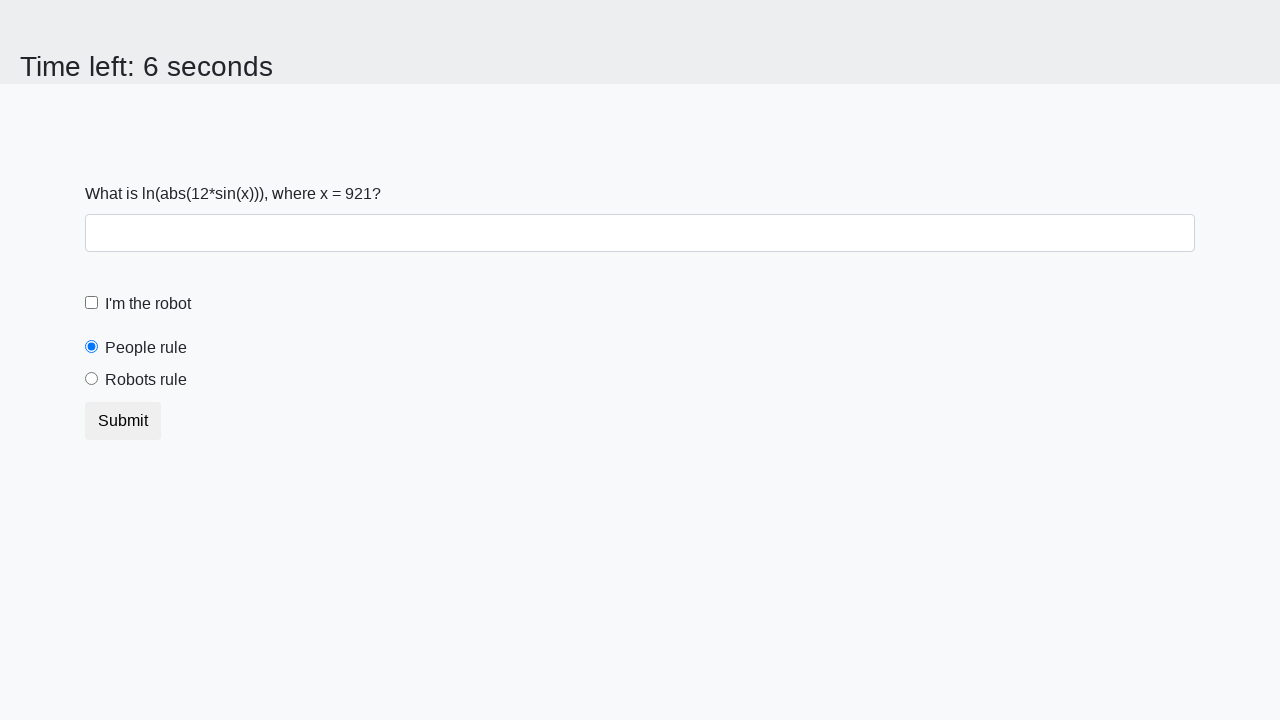

Calculated the mathematical formula result using log(abs(12*sin(x)))
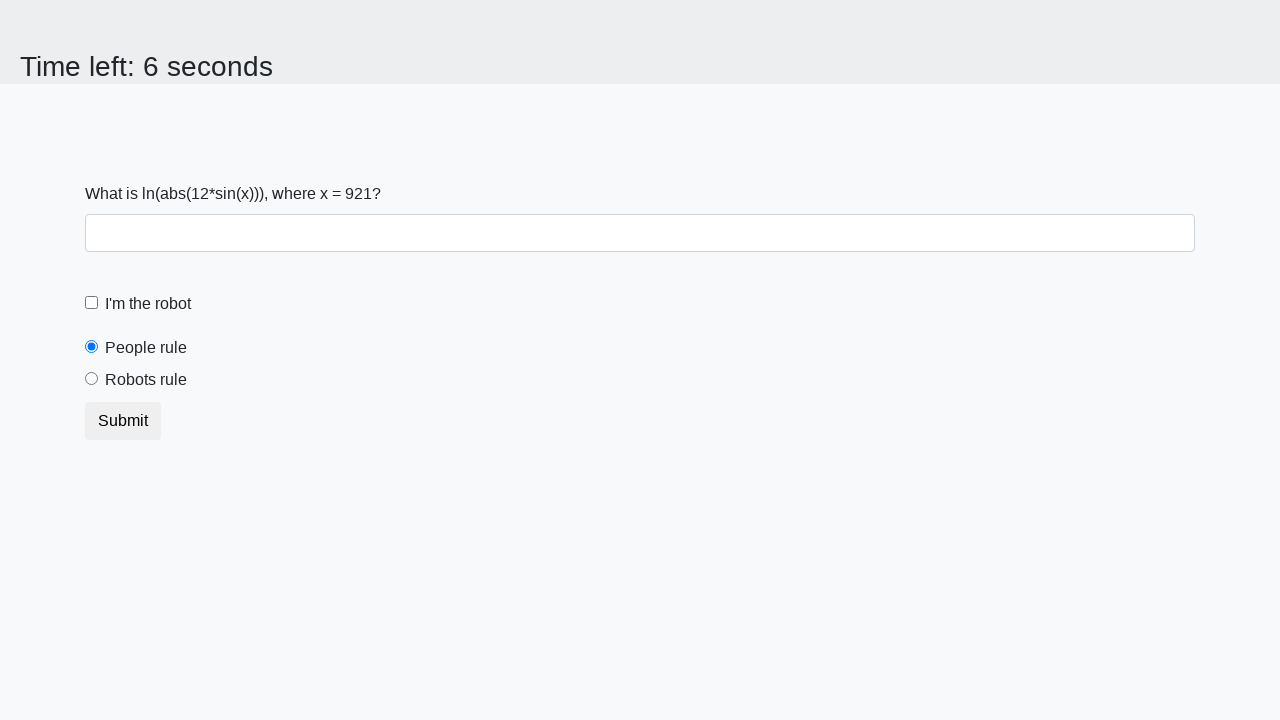

Filled the answer field with the calculated result on #answer
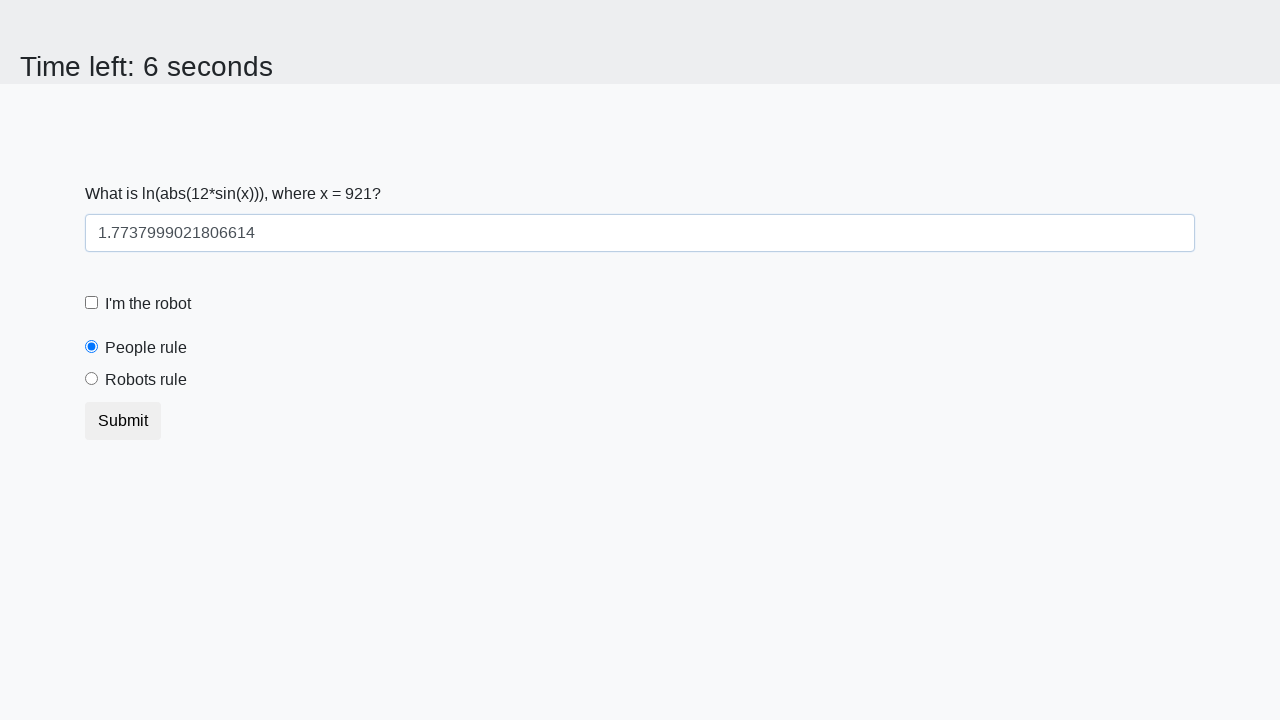

Checked the robot checkbox at (92, 303) on #robotCheckbox
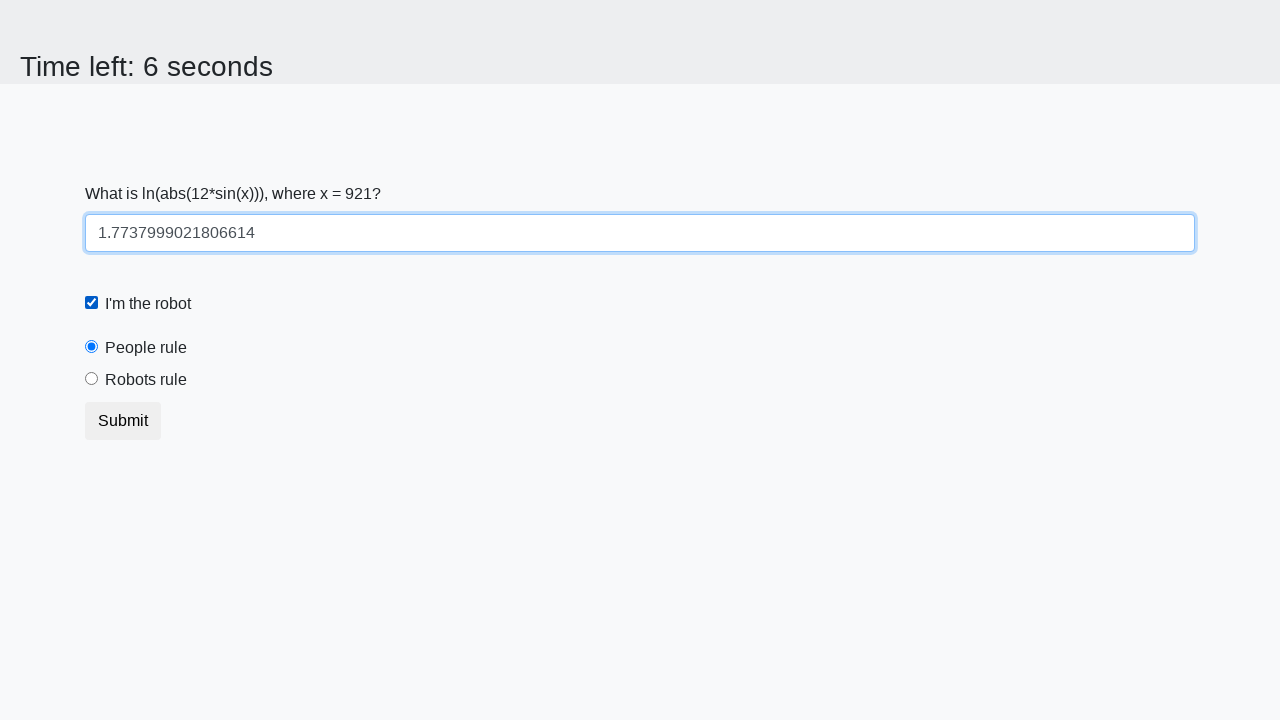

Selected the robots rule radio button at (92, 379) on #robotsRule
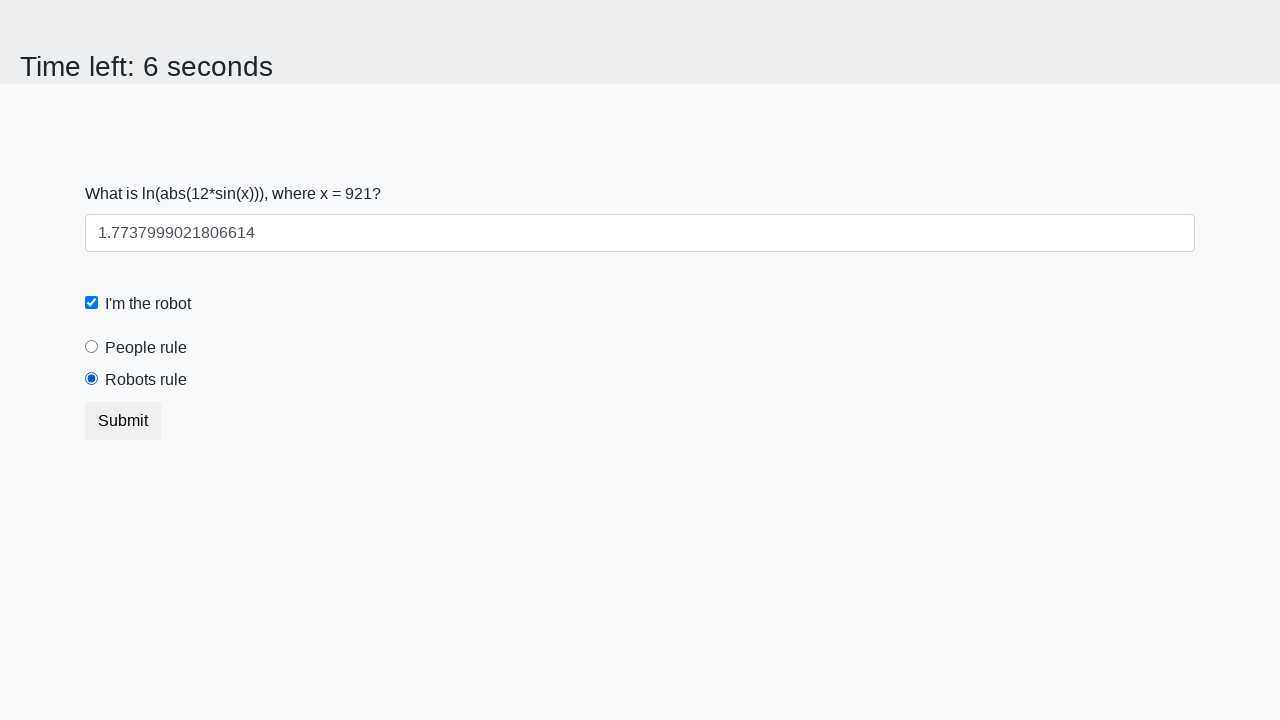

Submitted the form at (123, 421) on button.btn
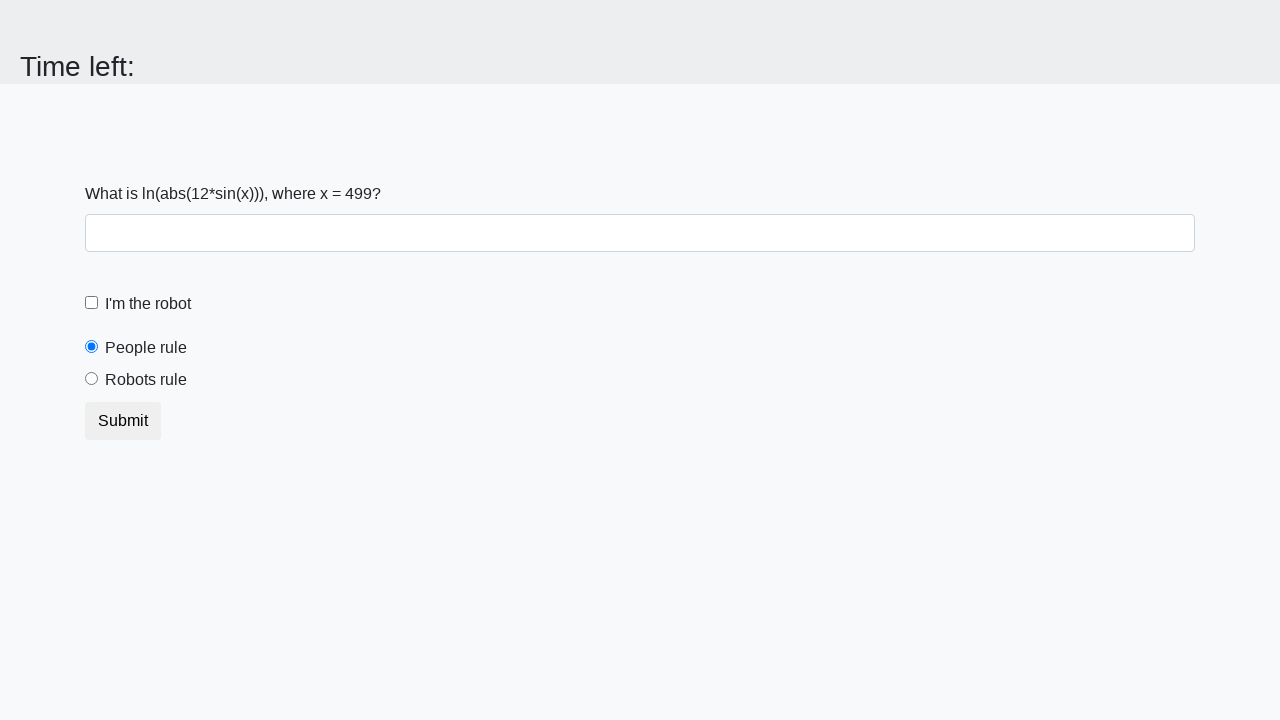

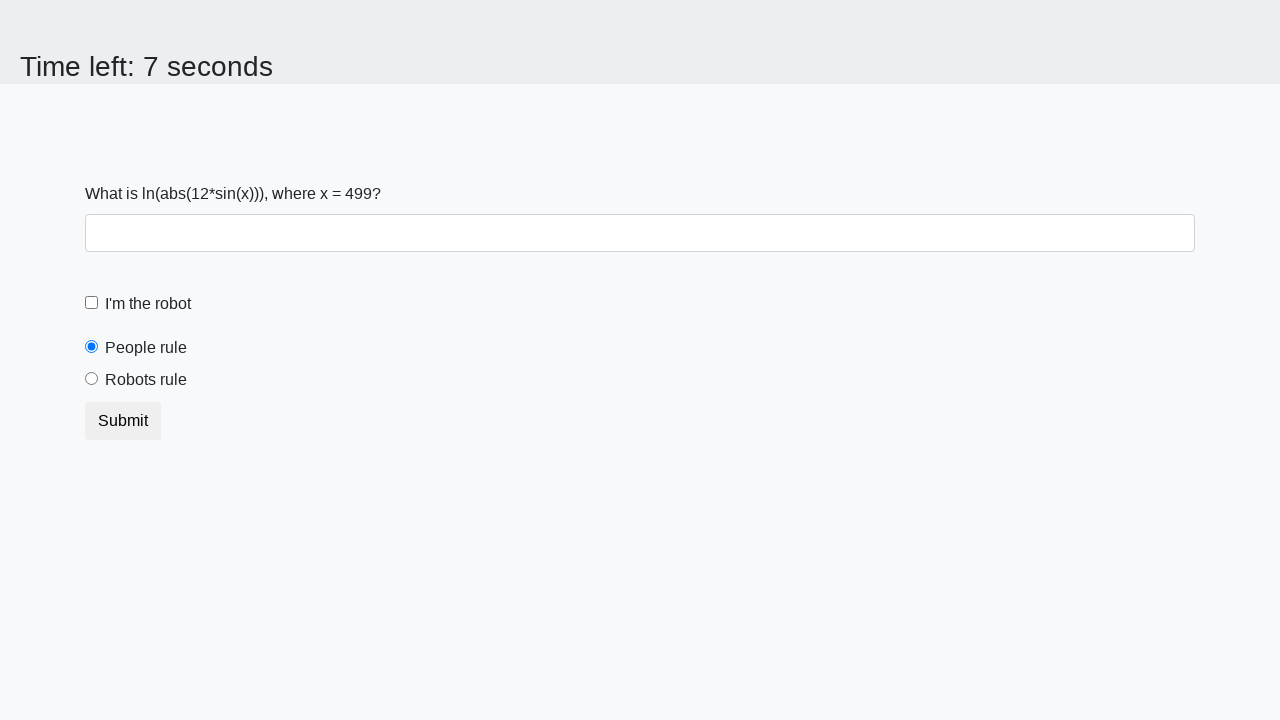